Tests dropdown selection functionality by selecting options using different methods: by label, by value, and by index

Starting URL: https://freelance-learn-automation.vercel.app/signup

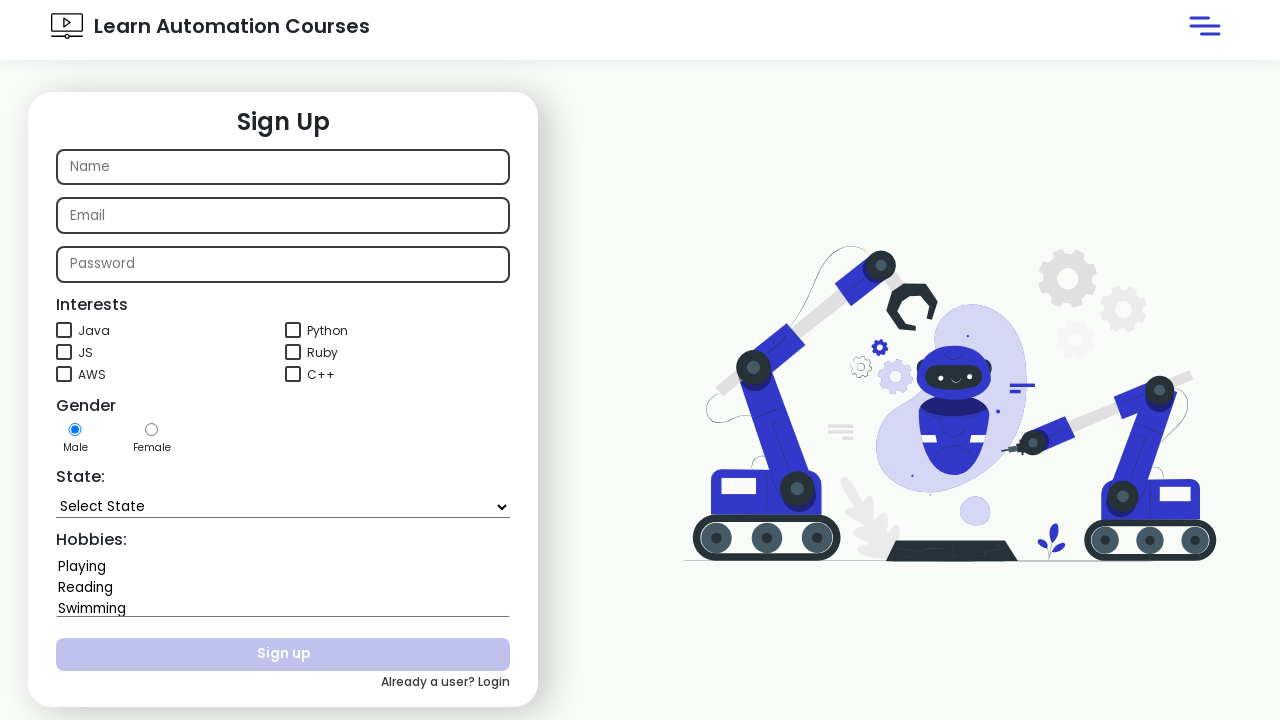

Selected 'Karnataka' from state dropdown by label on #state
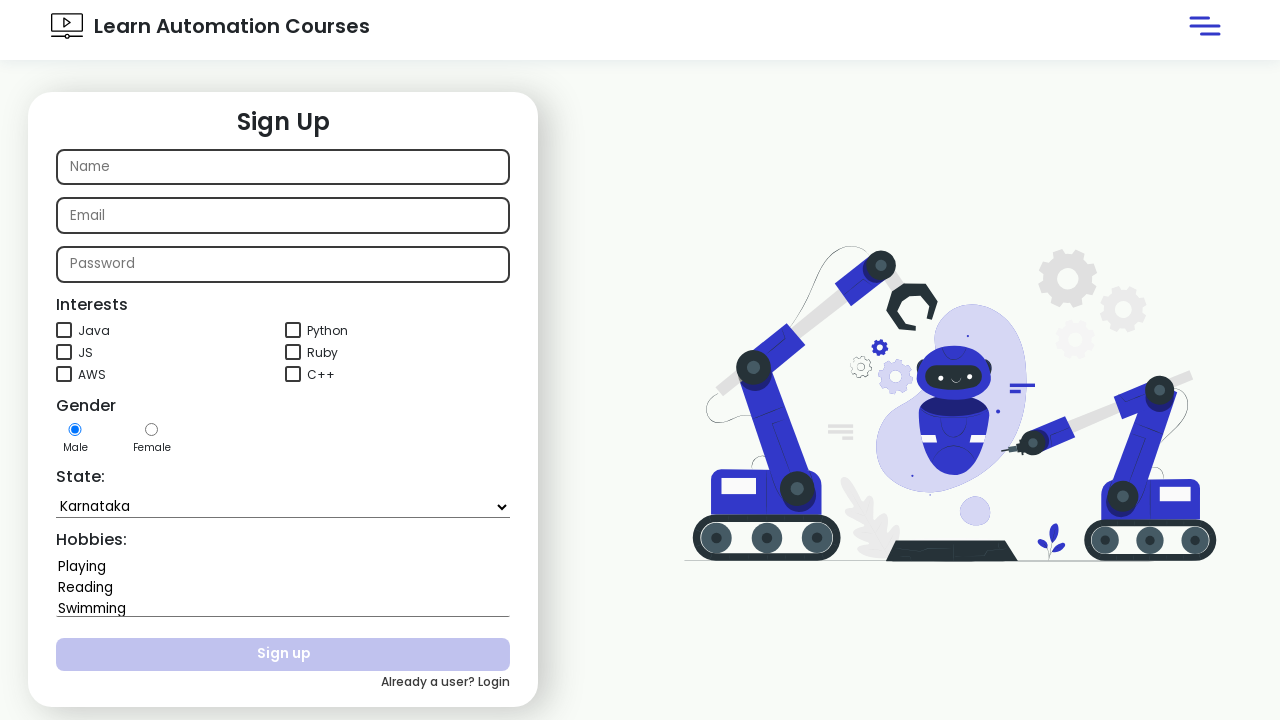

Selected 'Delhi' from state dropdown by value on #state
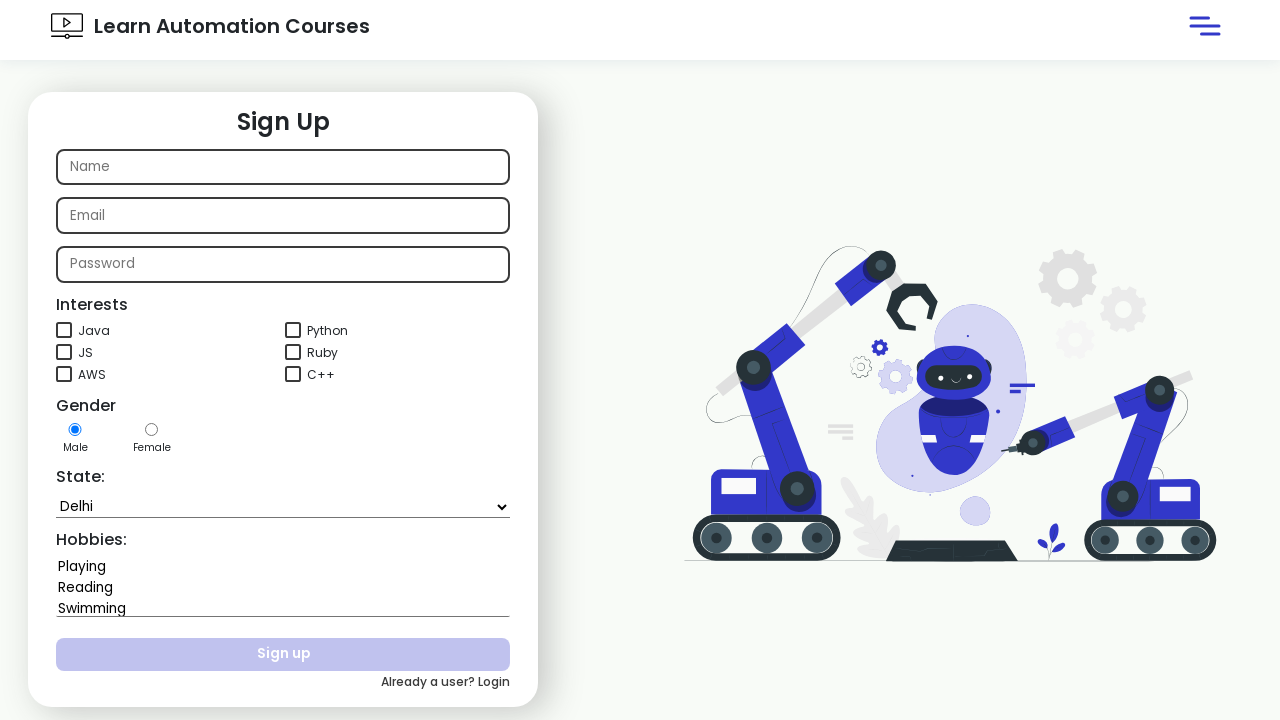

Selected option at index 2 from state dropdown on #state
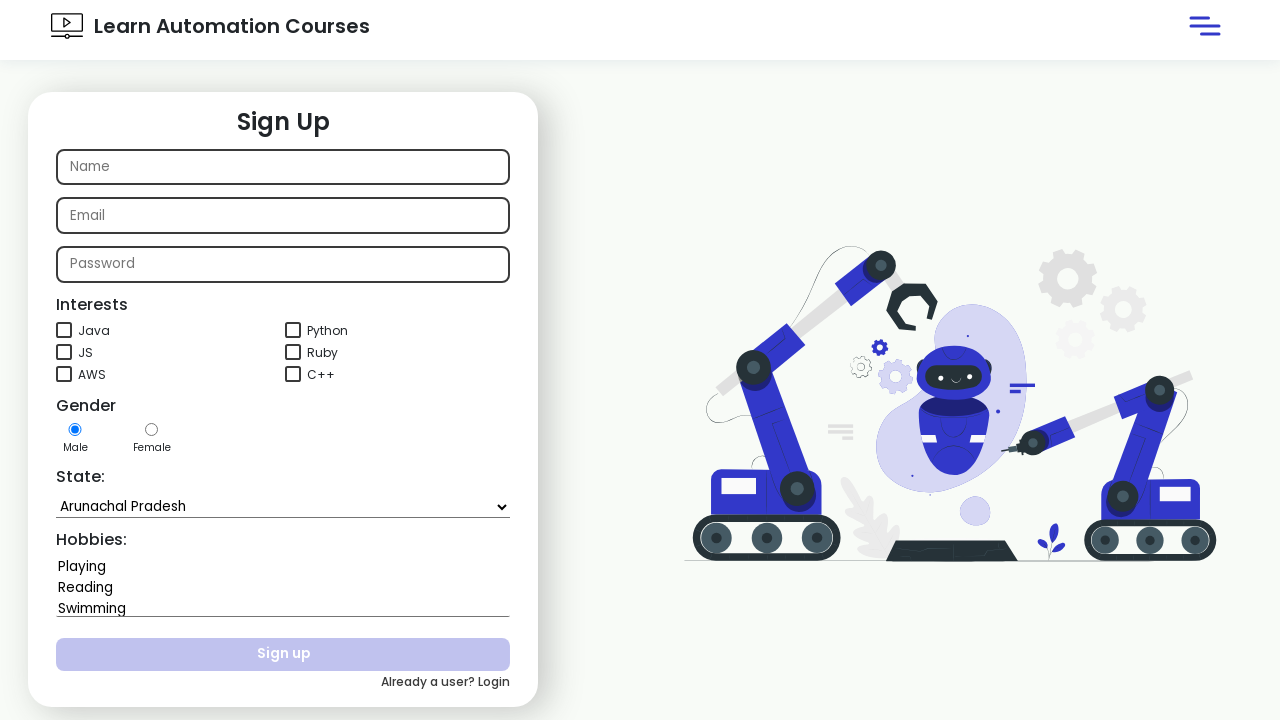

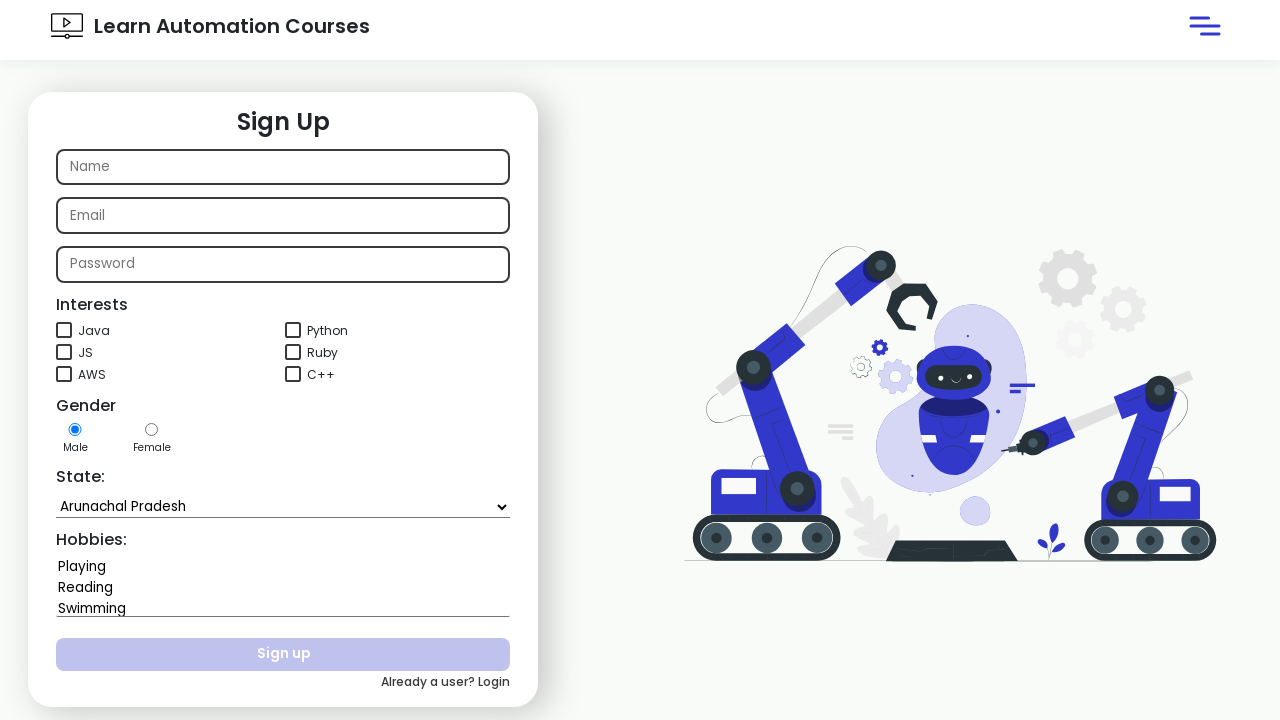